Tests input form validation by filling number, text, password, and date fields, then clicking display to verify the outputs match the entered values, and finally clearing the inputs.

Starting URL: https://practice.expandtesting.com/inputs

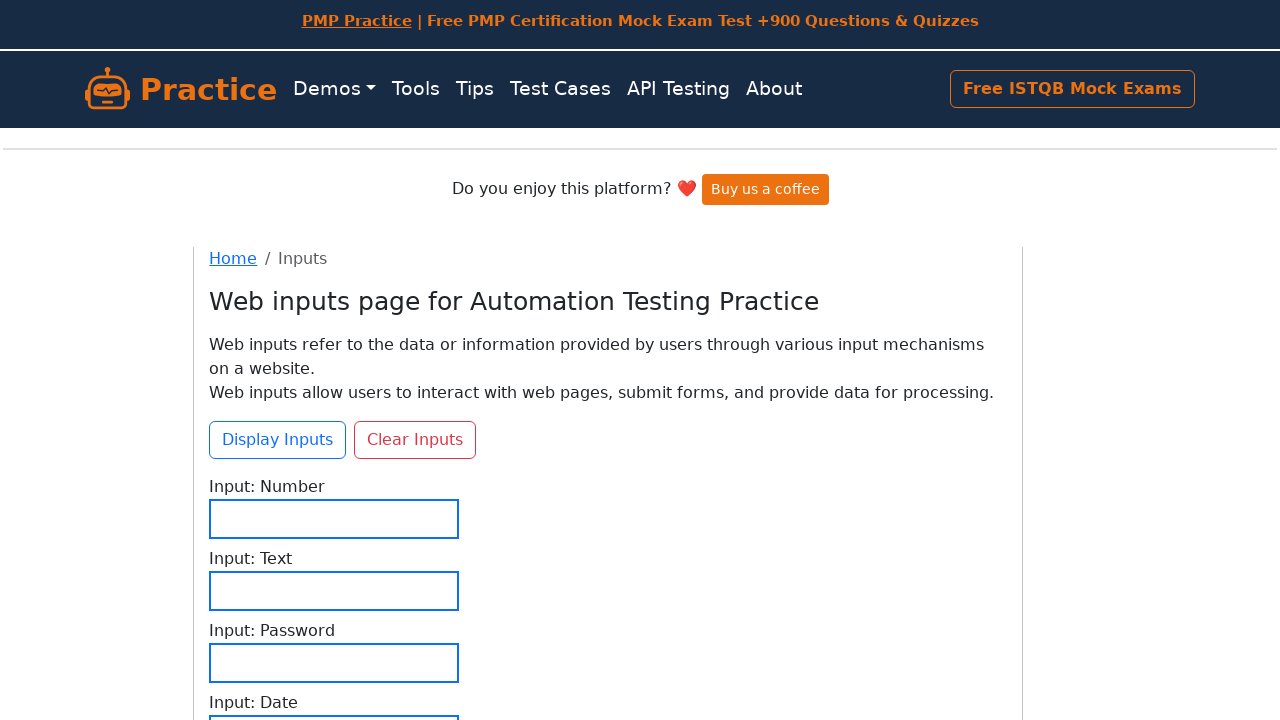

Filled number input field with '8776554321' on input[name='input-number']
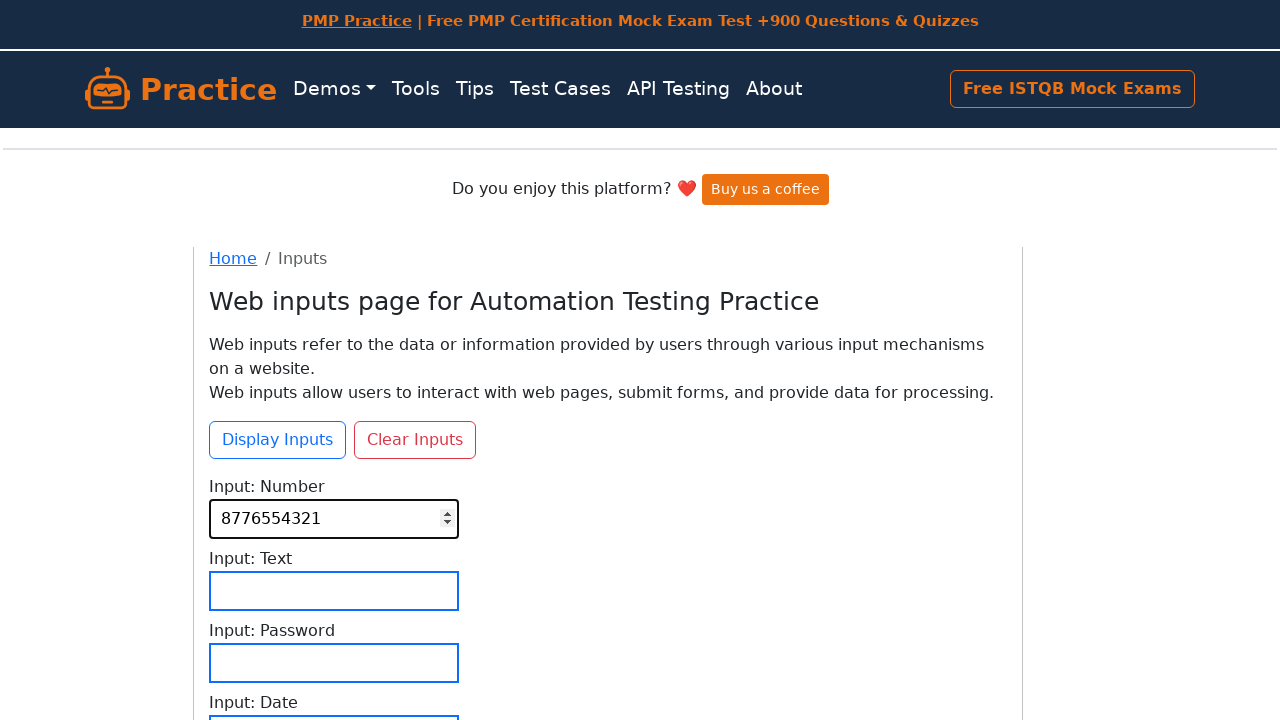

Filled text input field with 'Cypress Testing' on #input-text
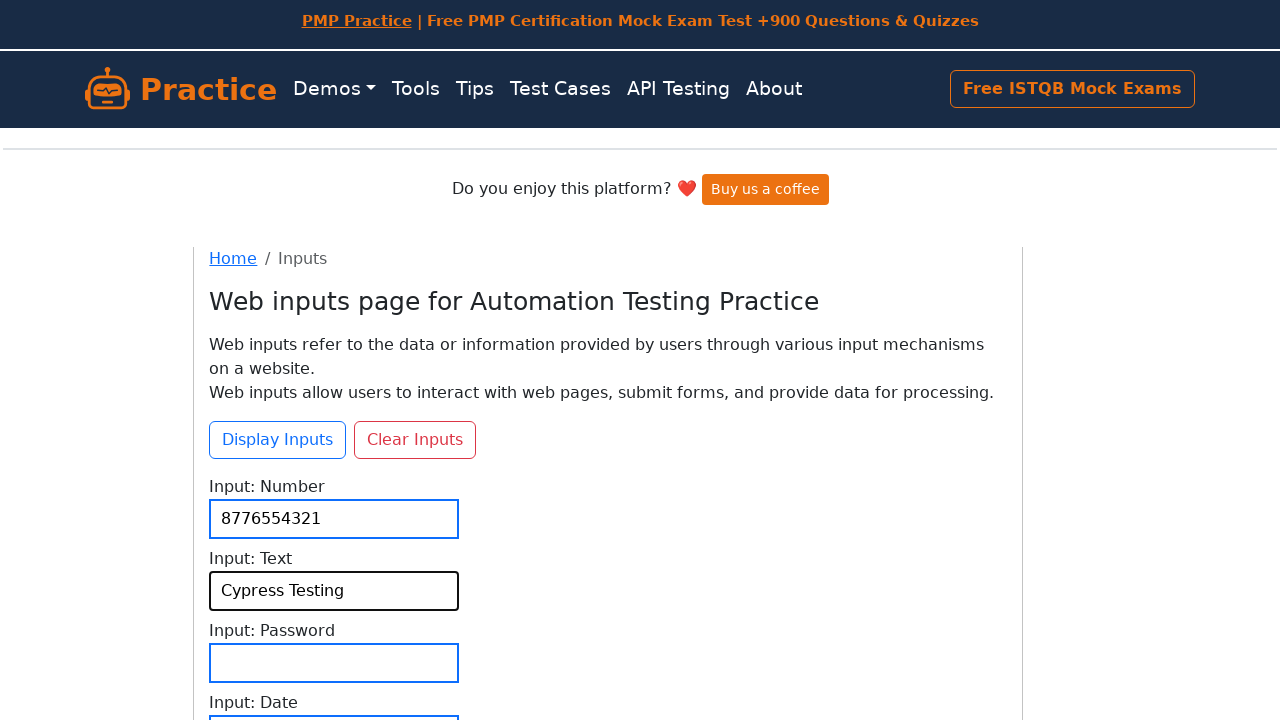

Filled password input field with 'Password123' on #input-password
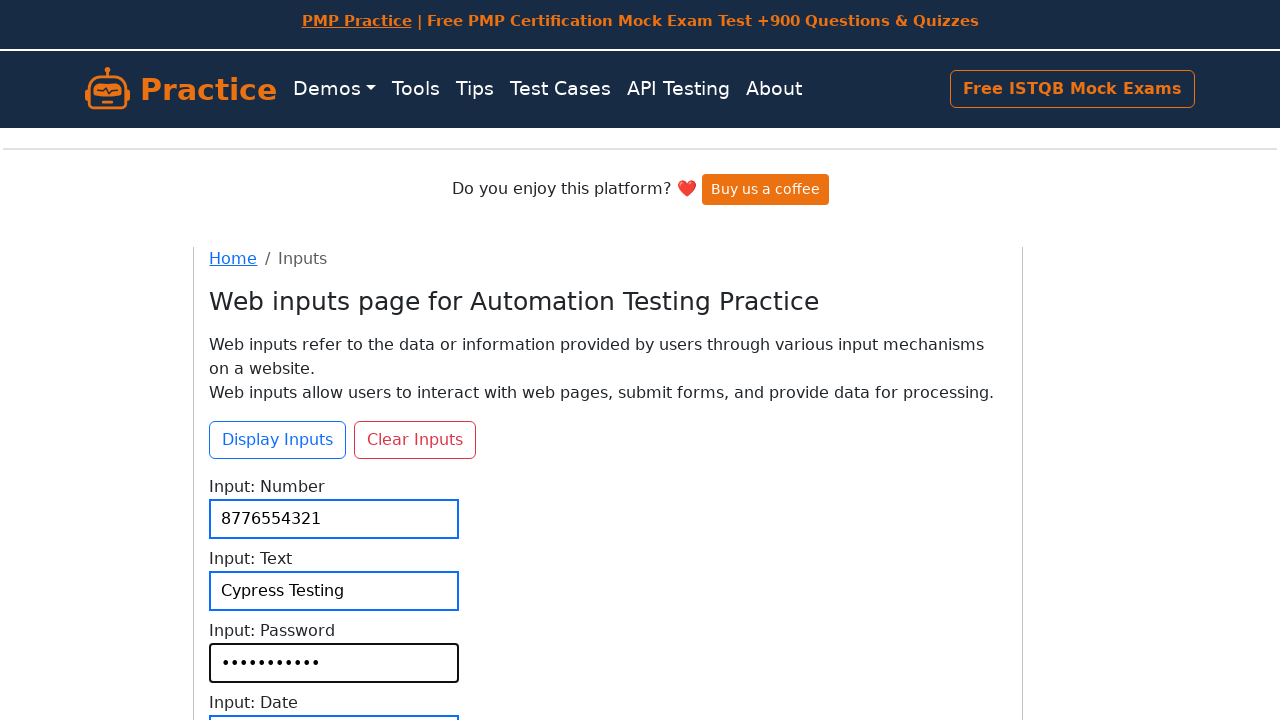

Filled date input field with '2023-05-05' on input[name='input-date']
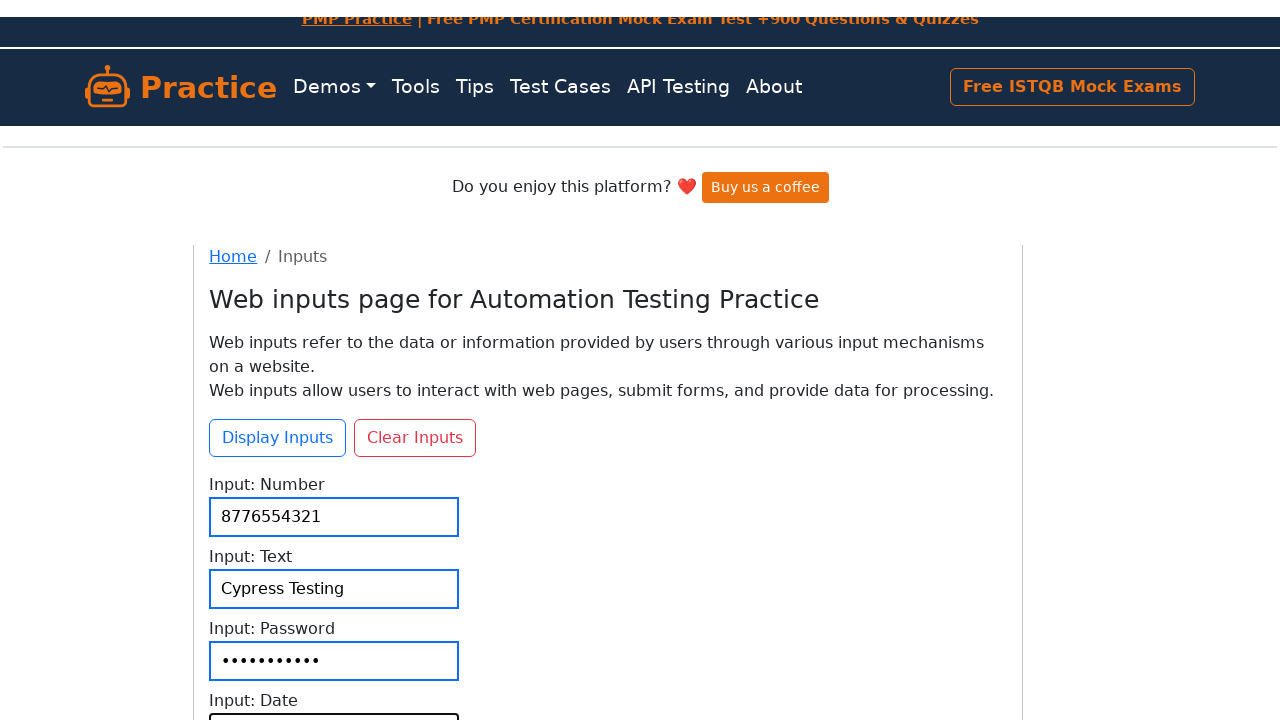

Clicked display inputs button at (278, 270) on #btn-display-inputs
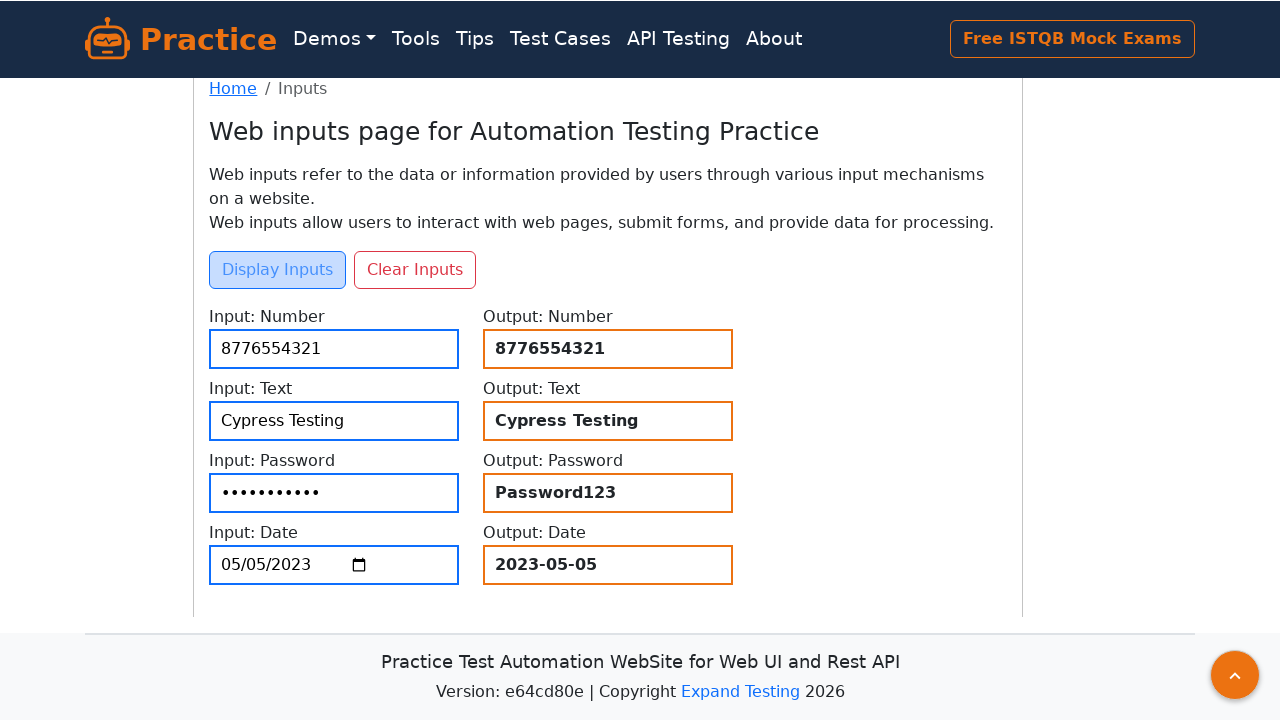

Output elements became visible after clicking display button
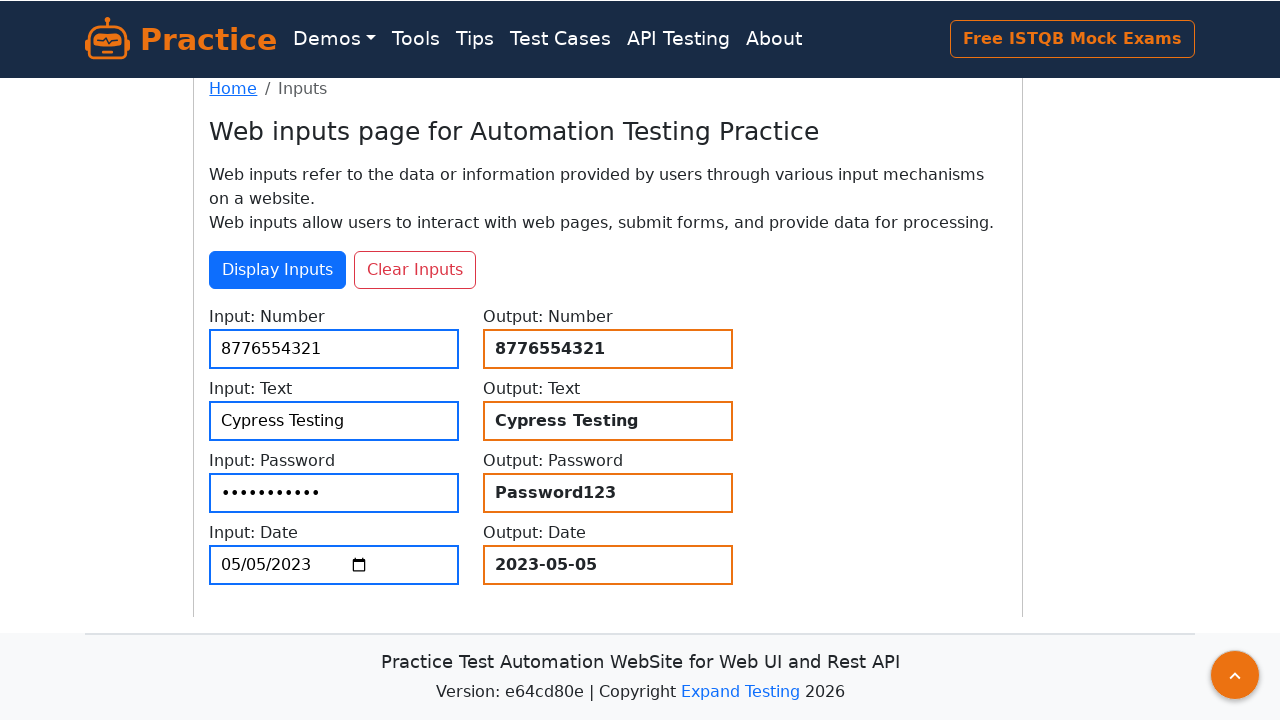

Clicked clear/reset button to clear all inputs at (415, 270) on button.btn.btn-outline-danger.ms-2
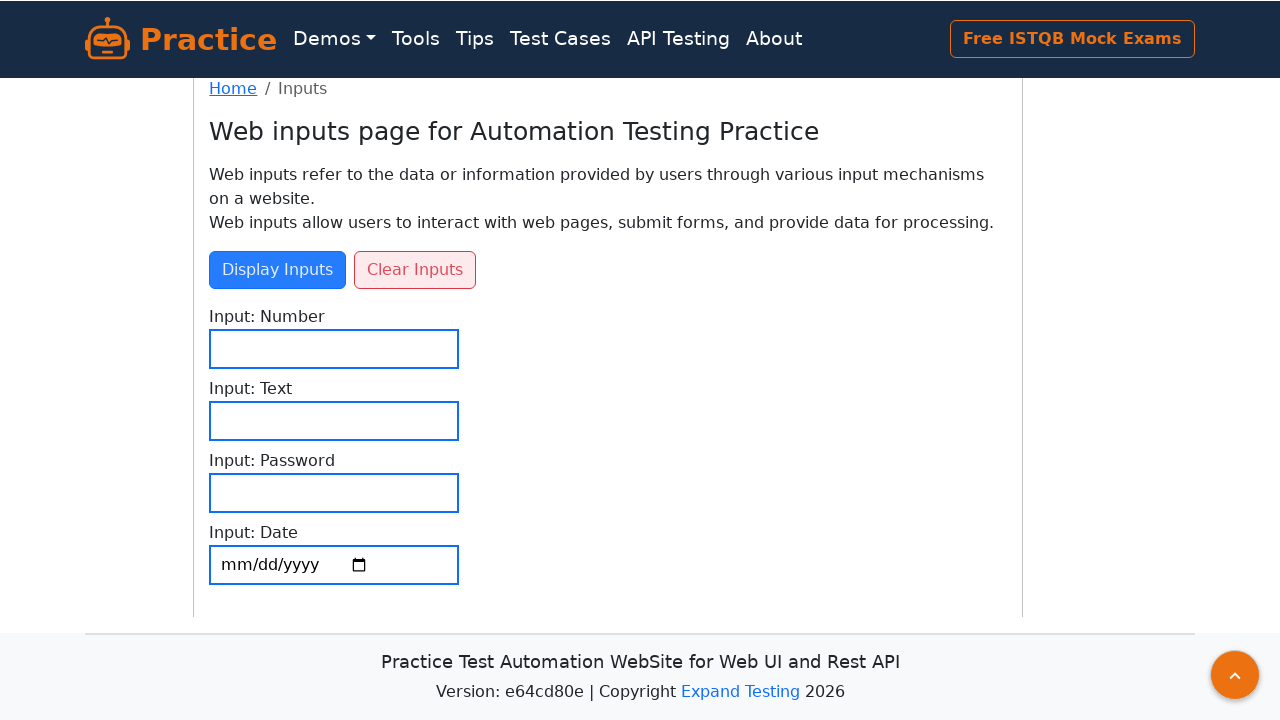

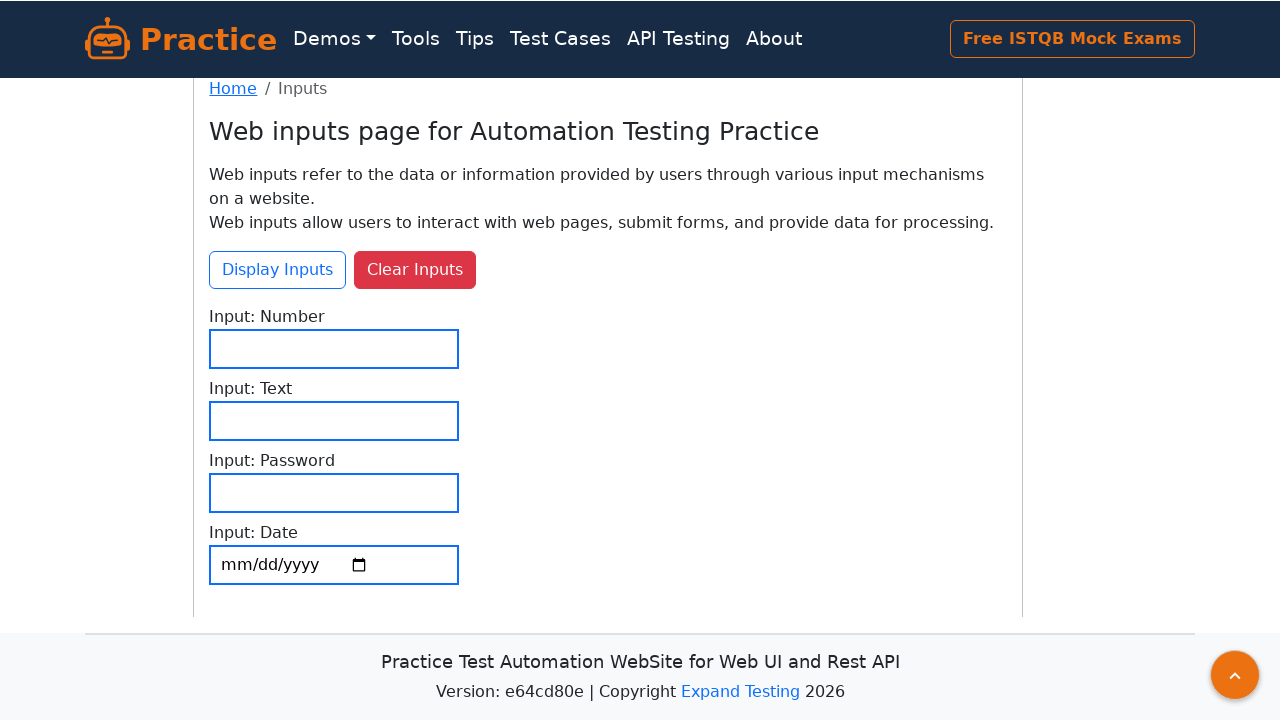